Tests navigation on 10minuteschool.com by clicking on the "Six to Twelve" menu section, randomly selecting items, scrolling through the page, and returning to the home page.

Starting URL: https://10minuteschool.com/

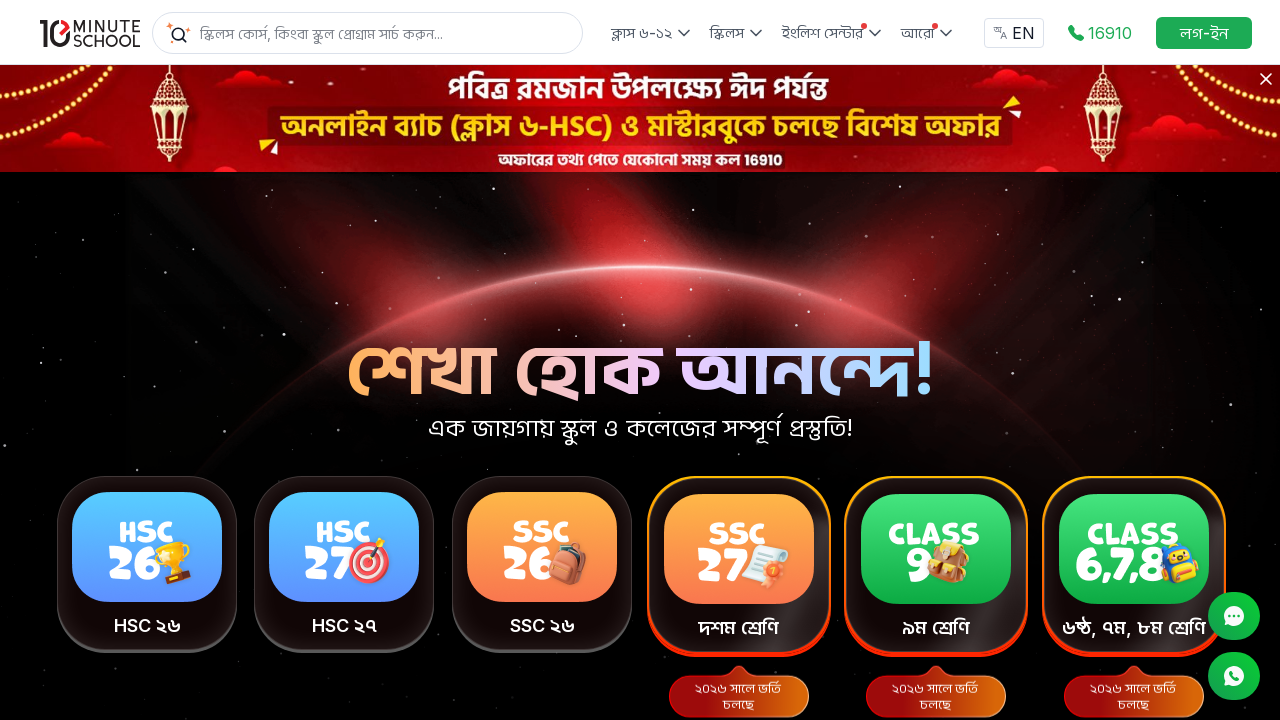

Waited for page to load with networkidle state
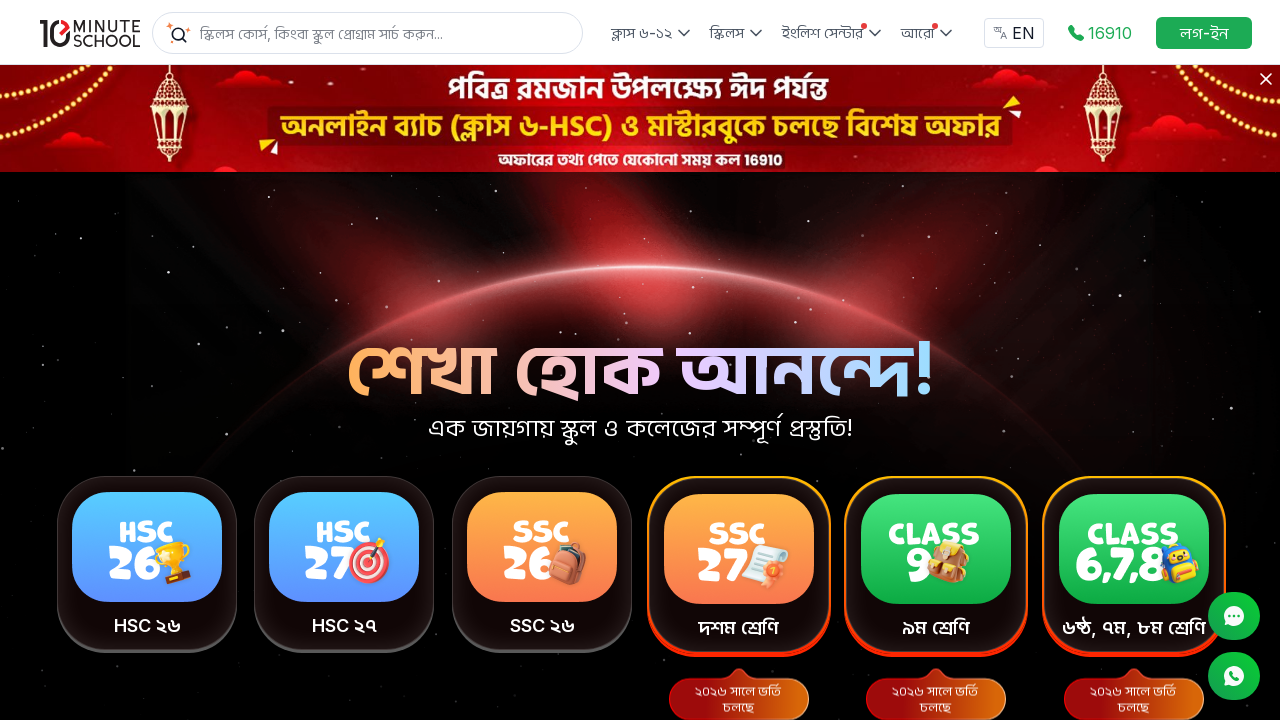

Clicked on the 'Six to Twelve' navigation menu item at (652, 33) on xpath=//body/main[1]/div[1]/div[1]/nav[1]/ul[1]/li[1]
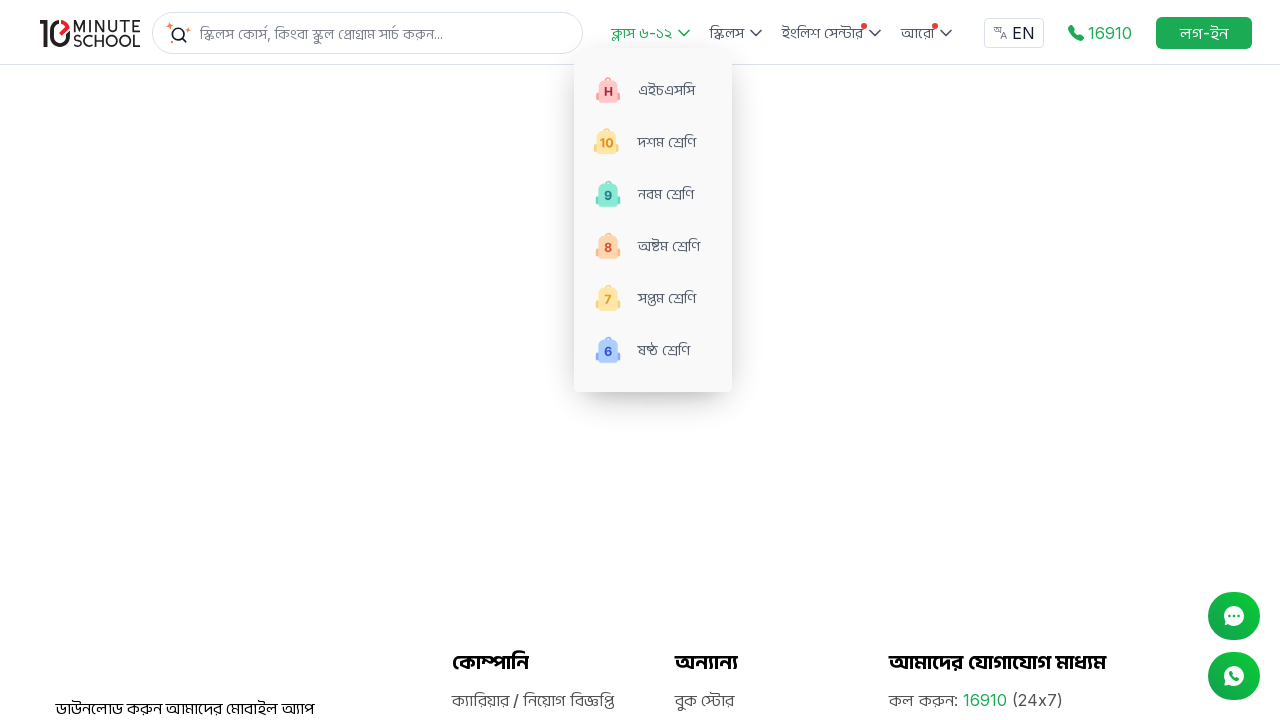

Waited 3 seconds for menu options to appear
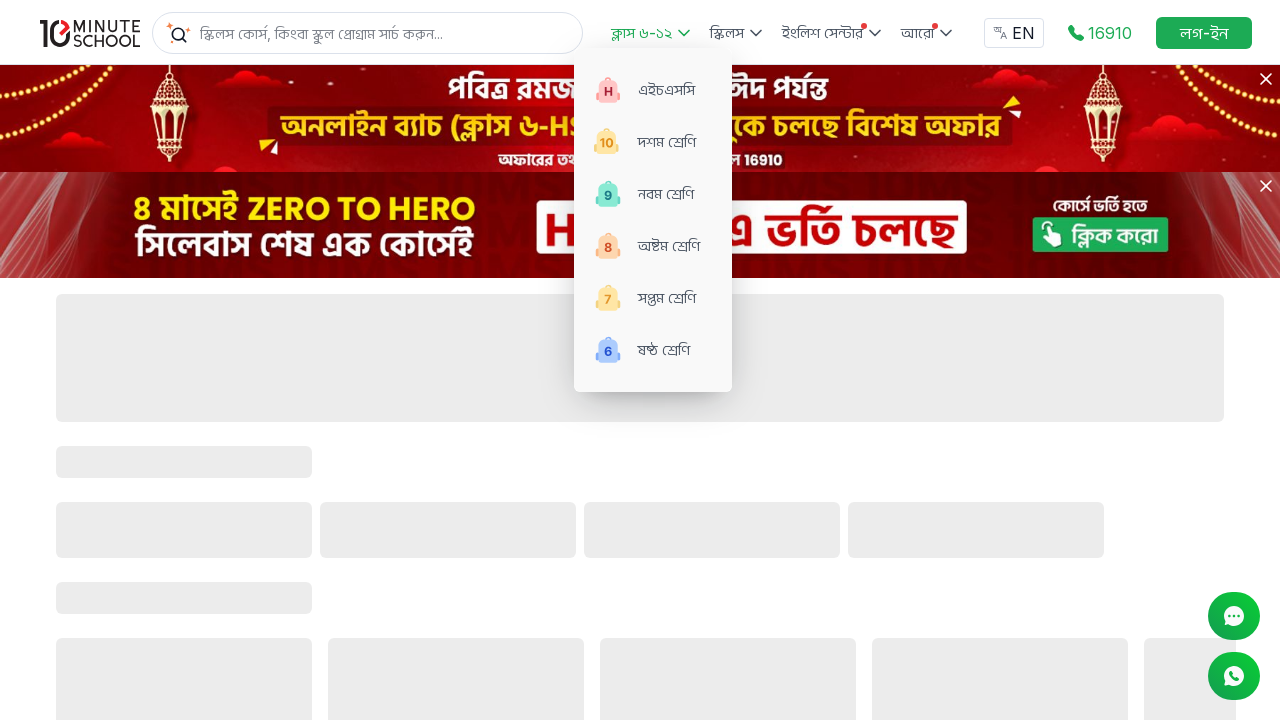

Retrieved list of menu options (1 items found)
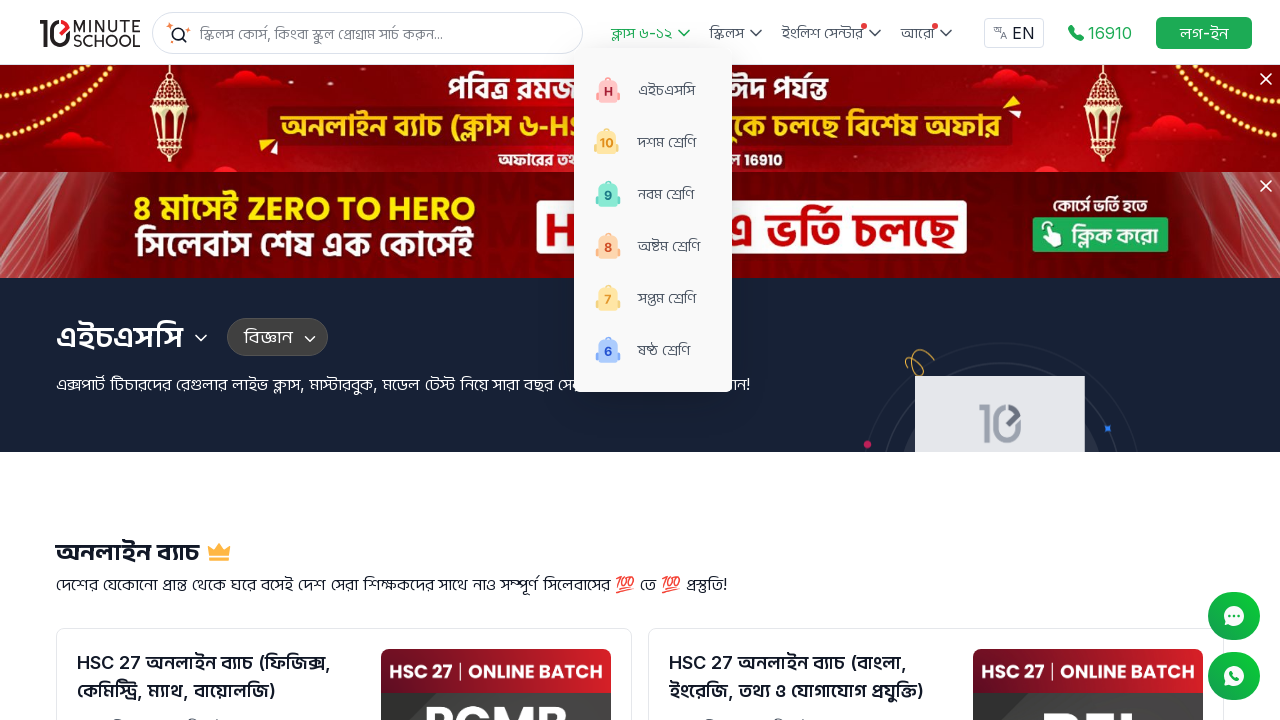

Randomly selected and clicked menu option at index 0 at (652, 33) on xpath=//body/main[1]/div[1]/div[1]/nav[1]/ul[1]/li[1] >> nth=0
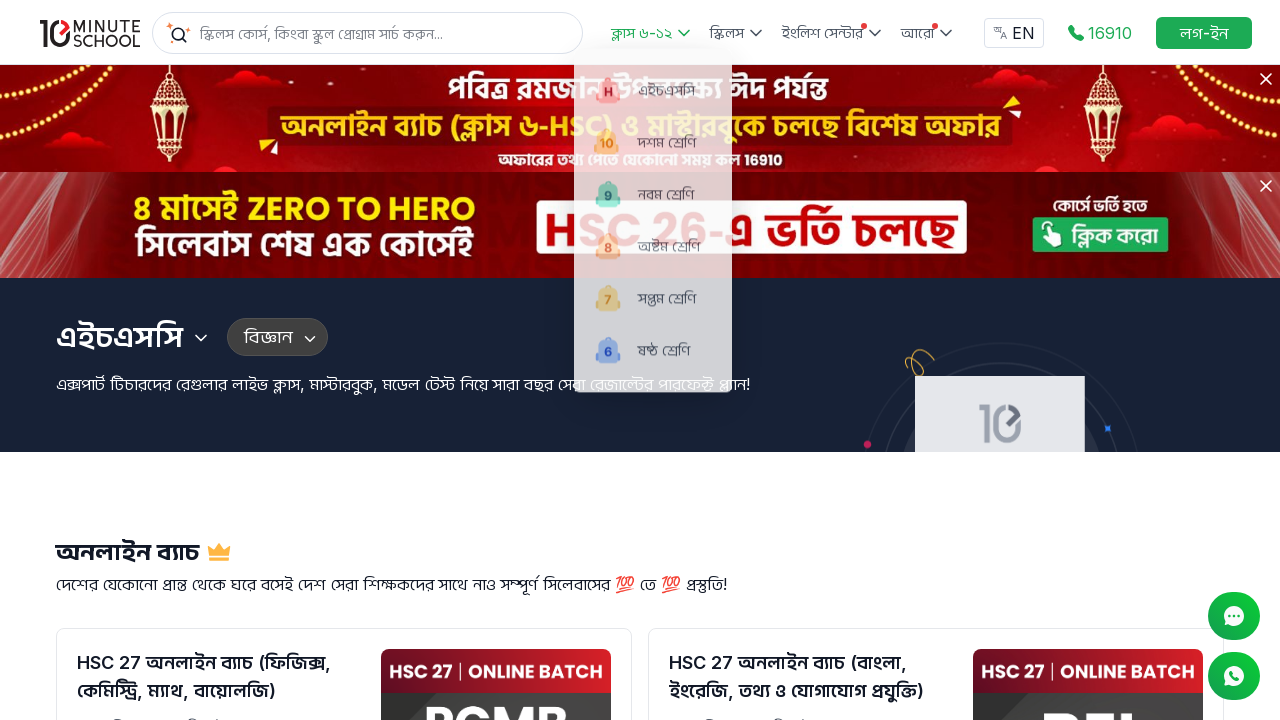

Waited 3 seconds for page to load after menu selection
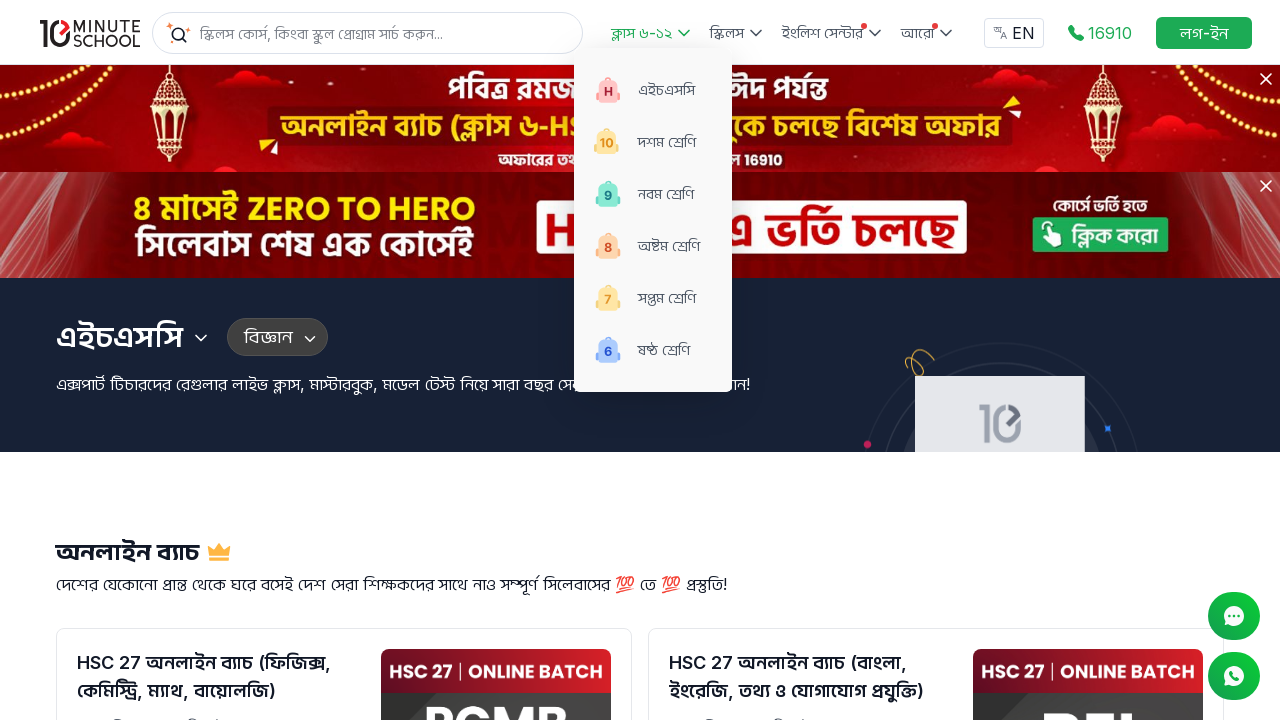

Scrolled down to the bottom of the page
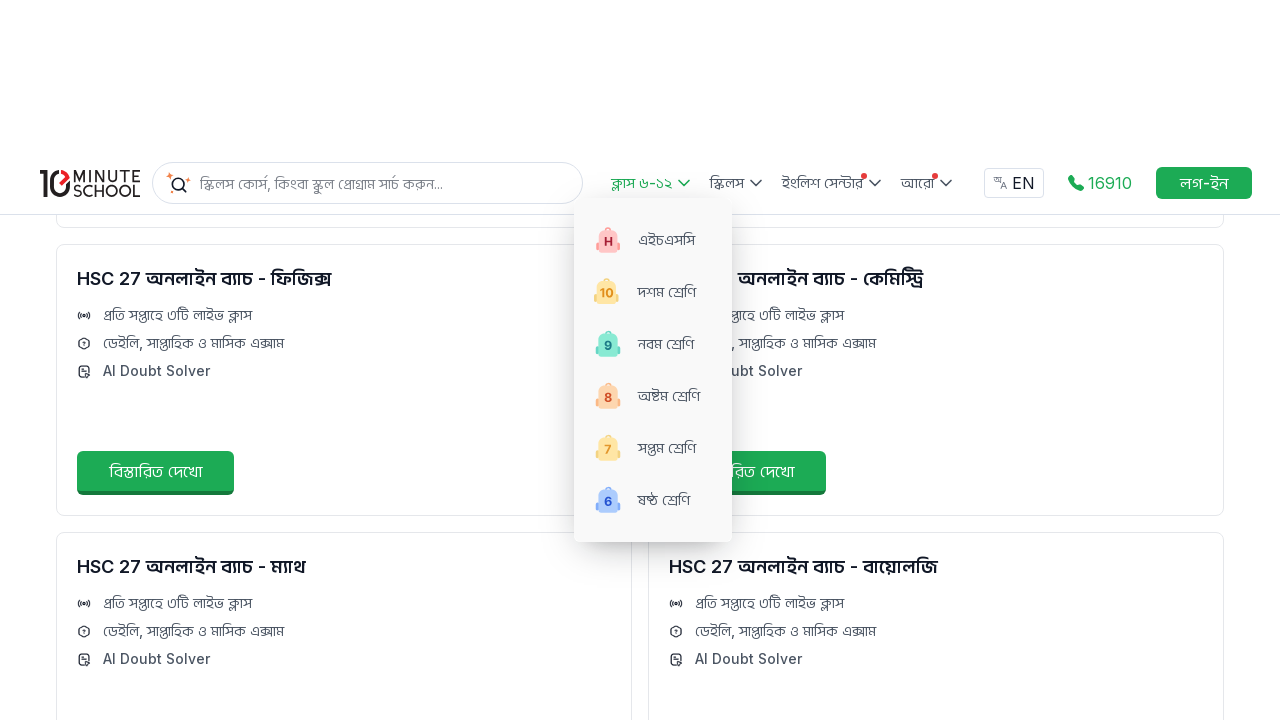

Waited 2 seconds after scrolling to bottom
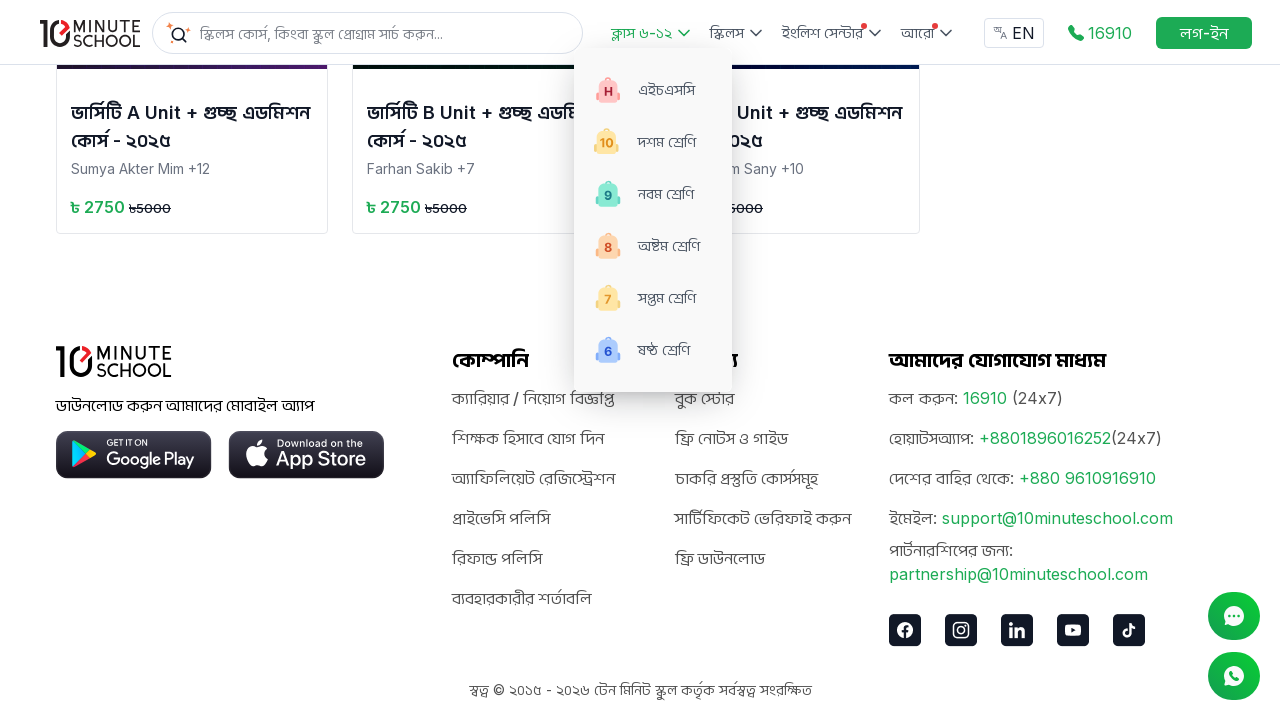

Scrolled back to the top of the page
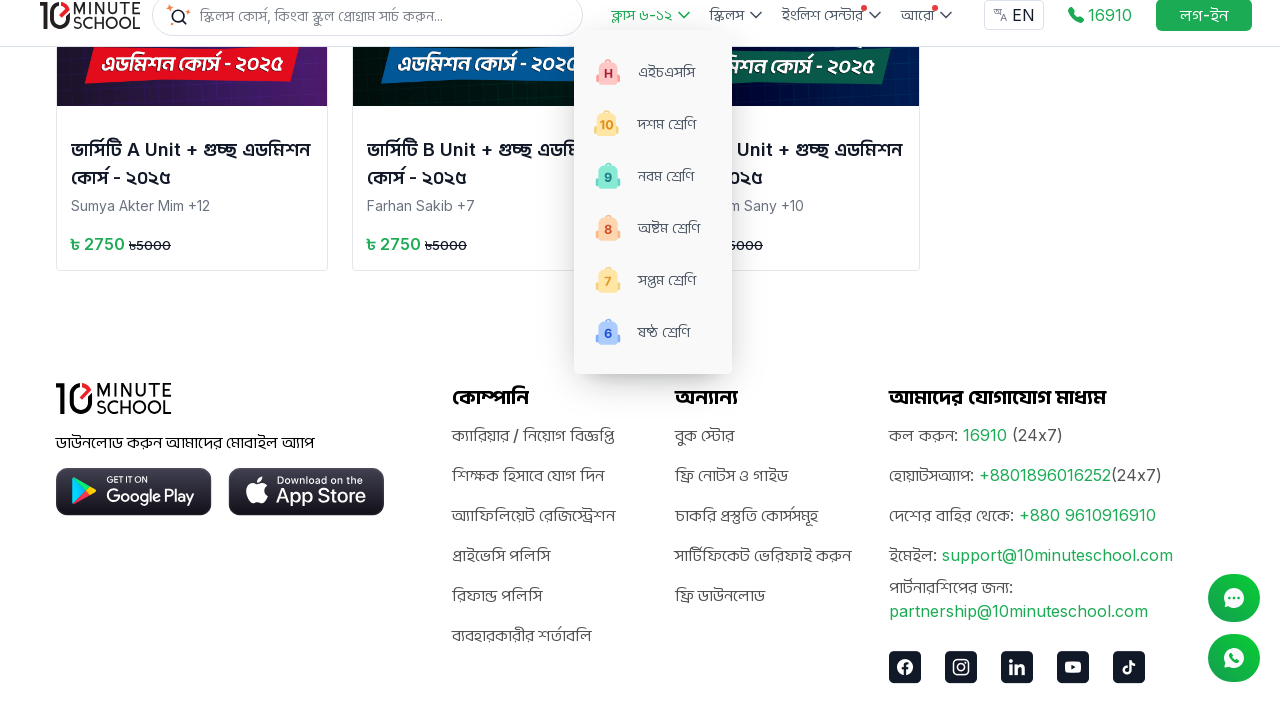

Waited 2 seconds after scrolling to top
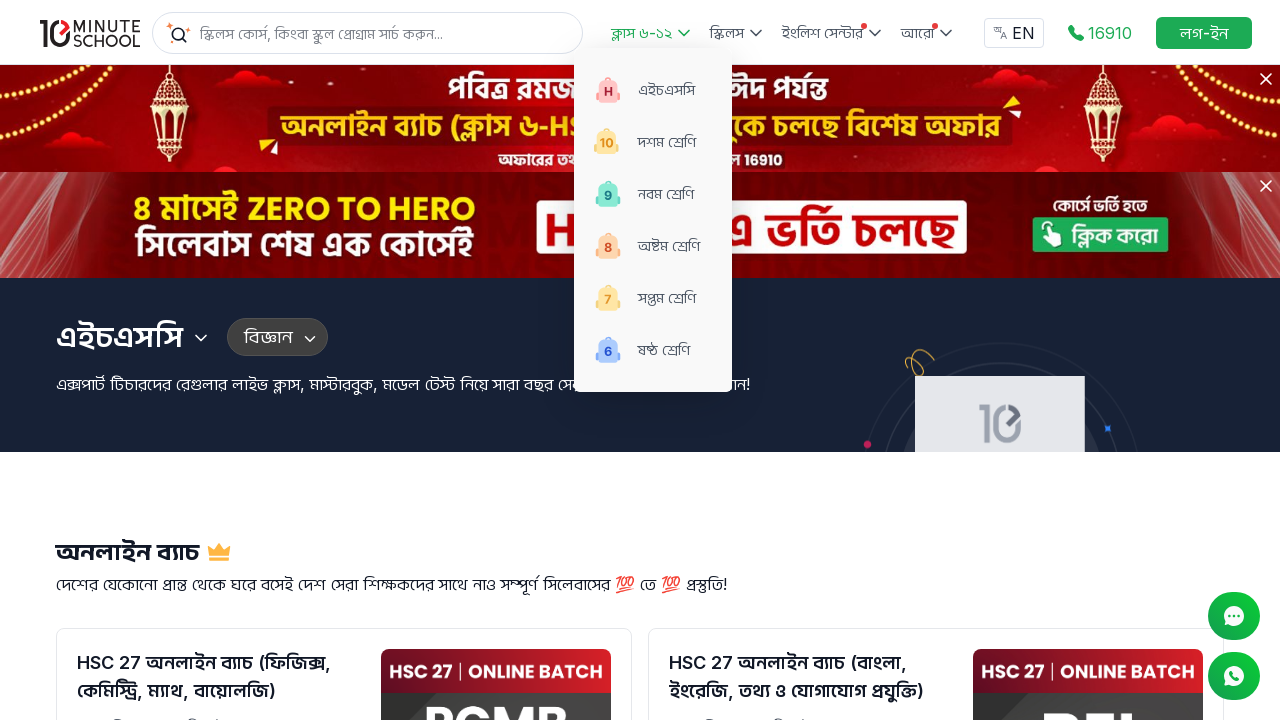

Retrieved list of menu options again (1 items found)
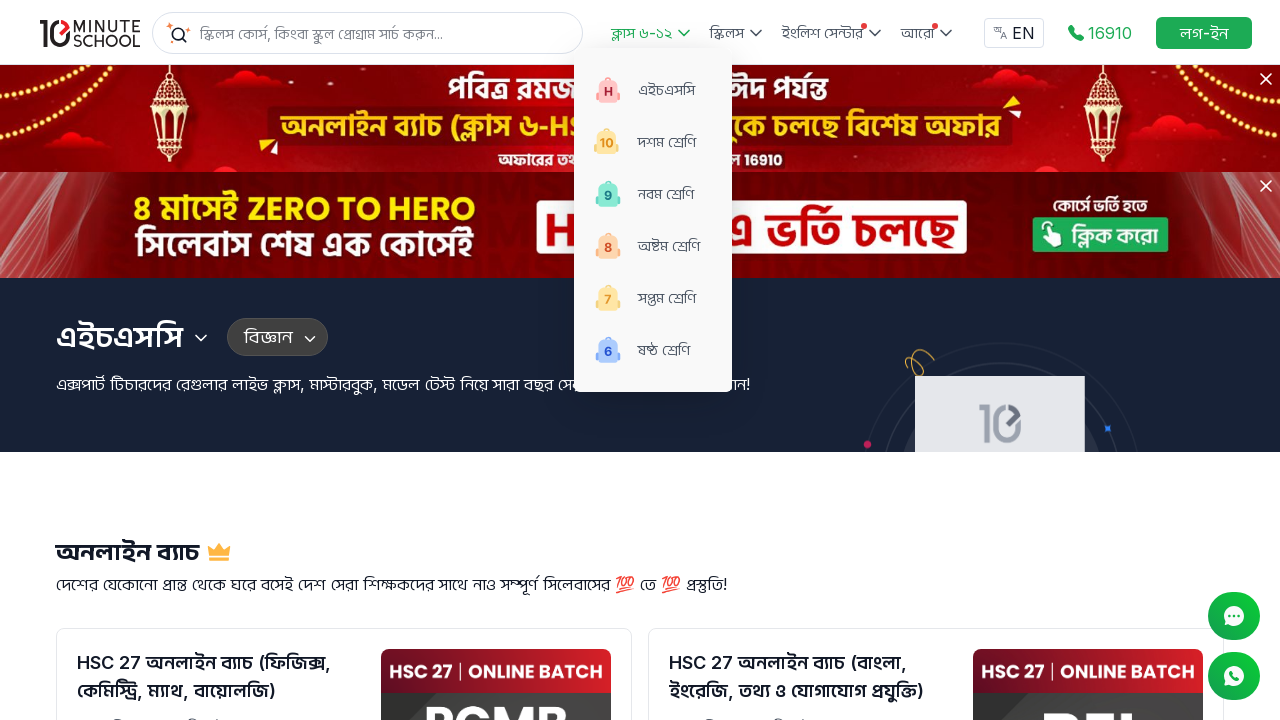

Randomly selected and clicked menu option at index 0 at (652, 33) on xpath=//body/main[1]/div[1]/div[1]/nav[1]/ul[1]/li[1] >> nth=0
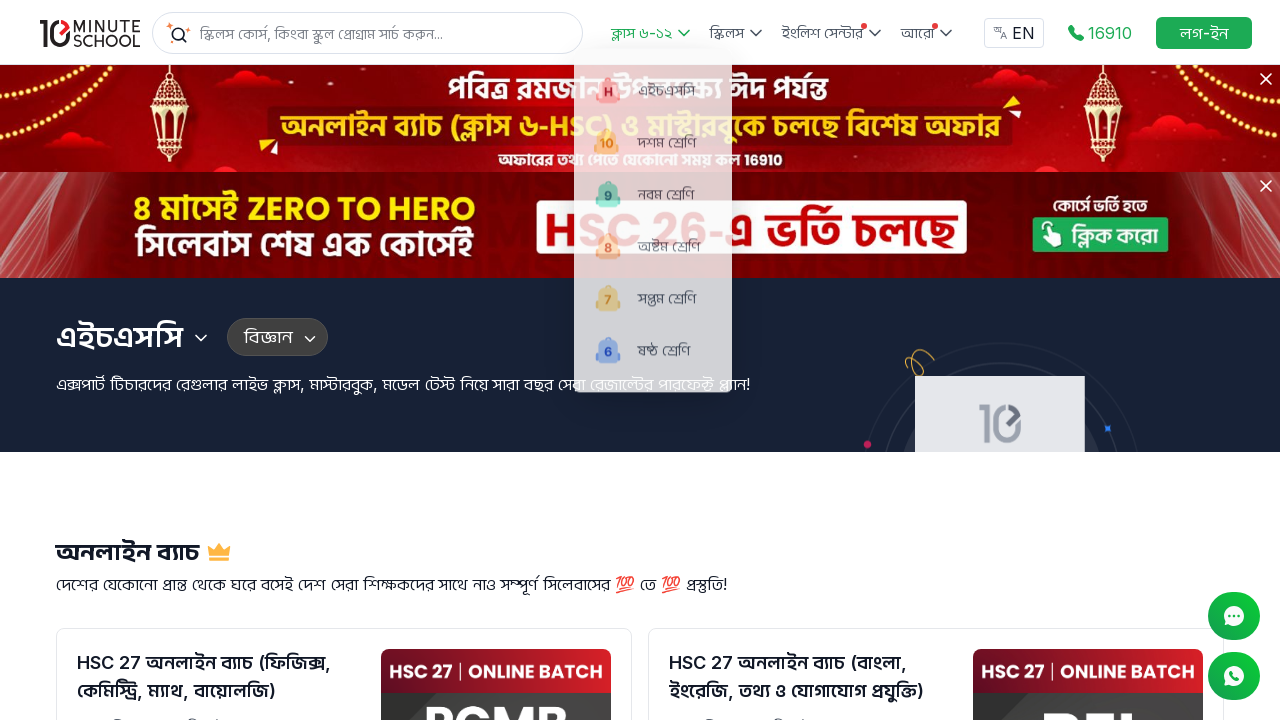

Waited 3 seconds for page to load after second menu selection
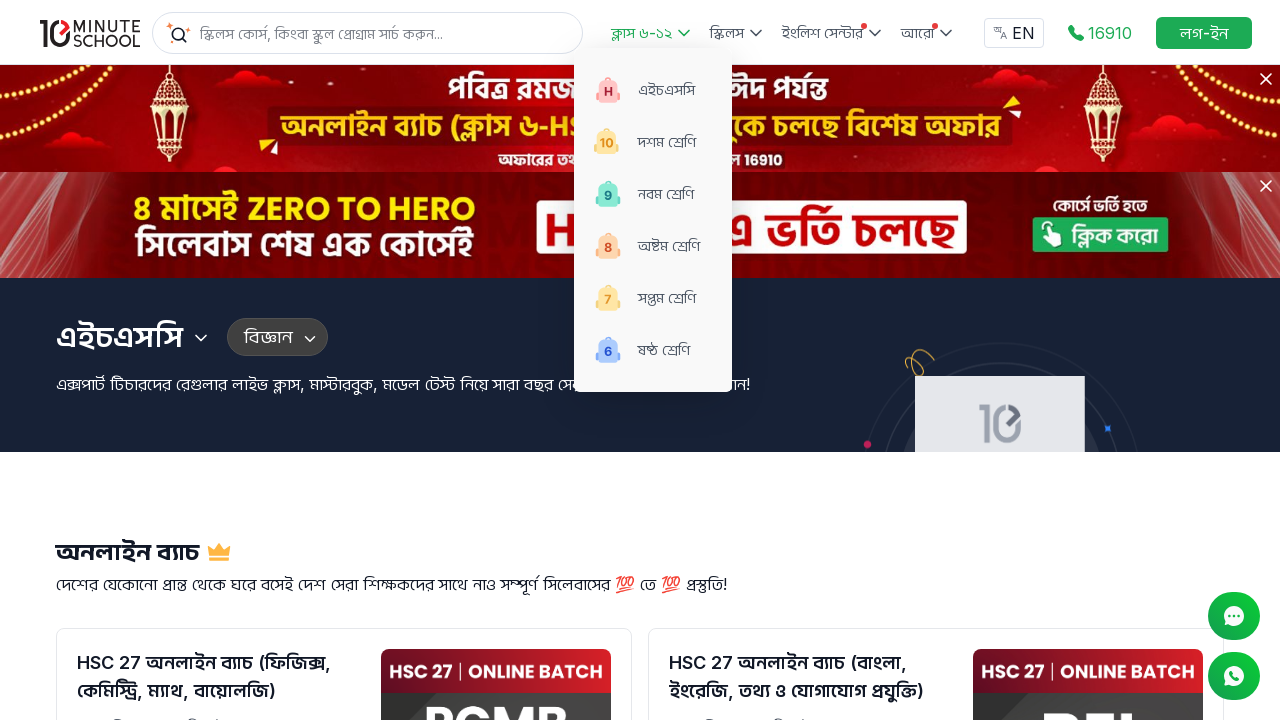

Clicked on home logo to navigate back to home page at (90, 33) on xpath=//body/main[1]/div[1]/div[1]/div[2]/a[1]/div[1]/img[1]
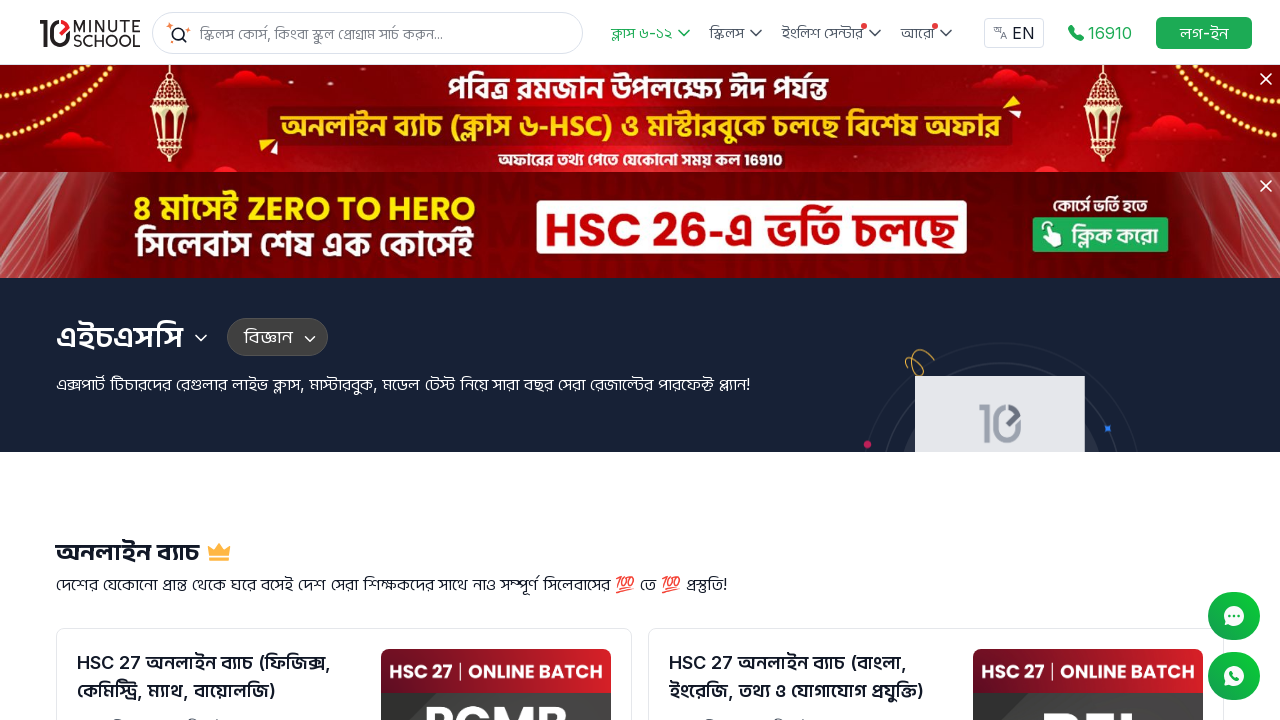

Waited 3 seconds for home page to load
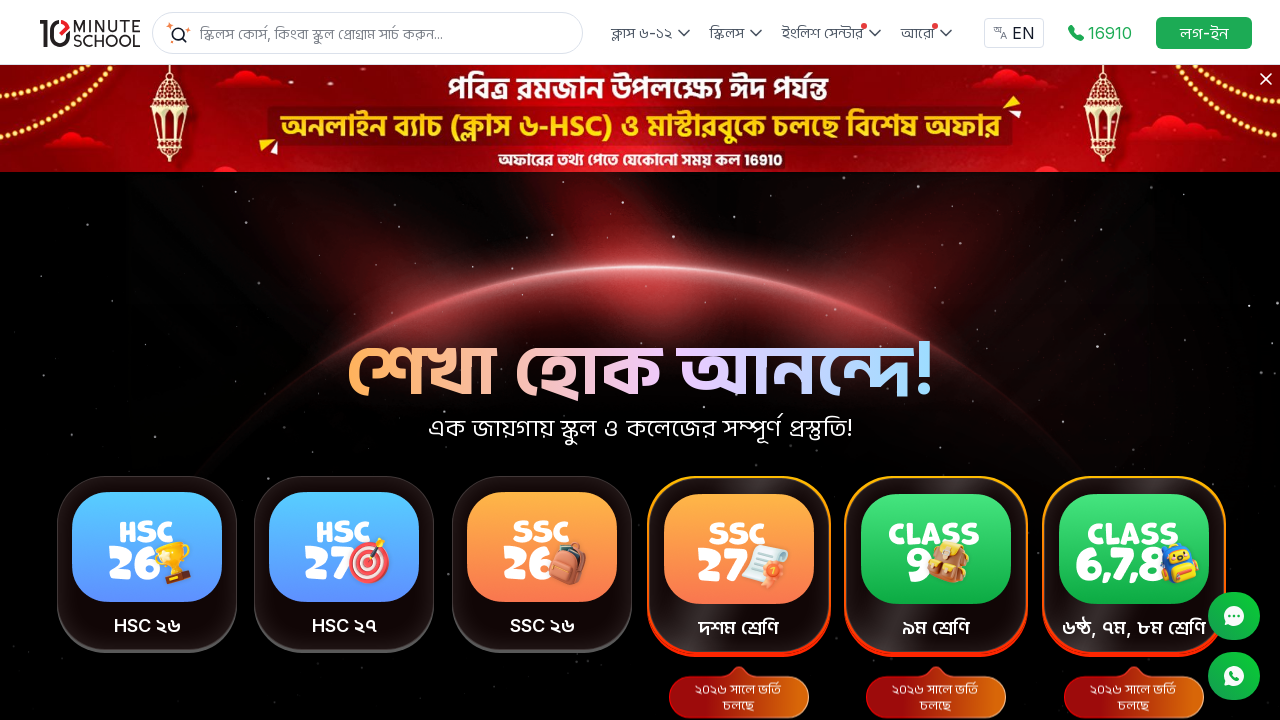

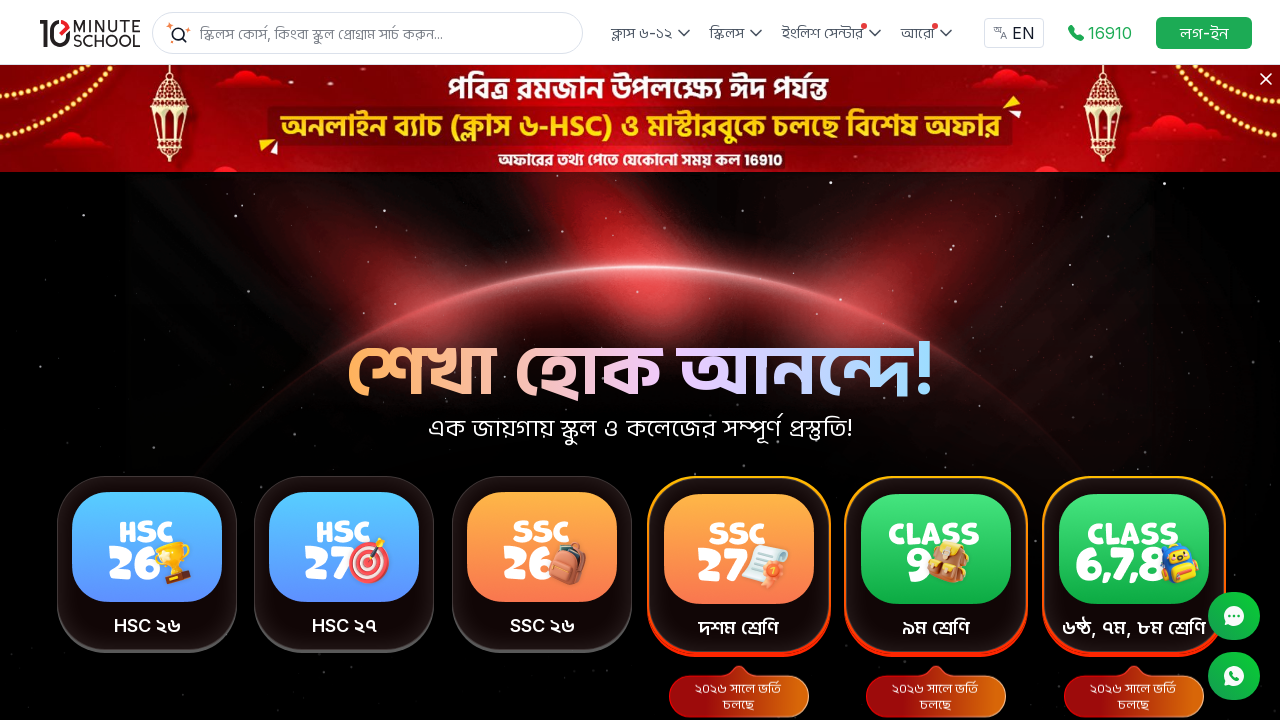